Tests alert functionality by entering a name in a text field, clicking an alert button, and verifying the alert contains the entered name

Starting URL: https://rahulshettyacademy.com/AutomationPractice/

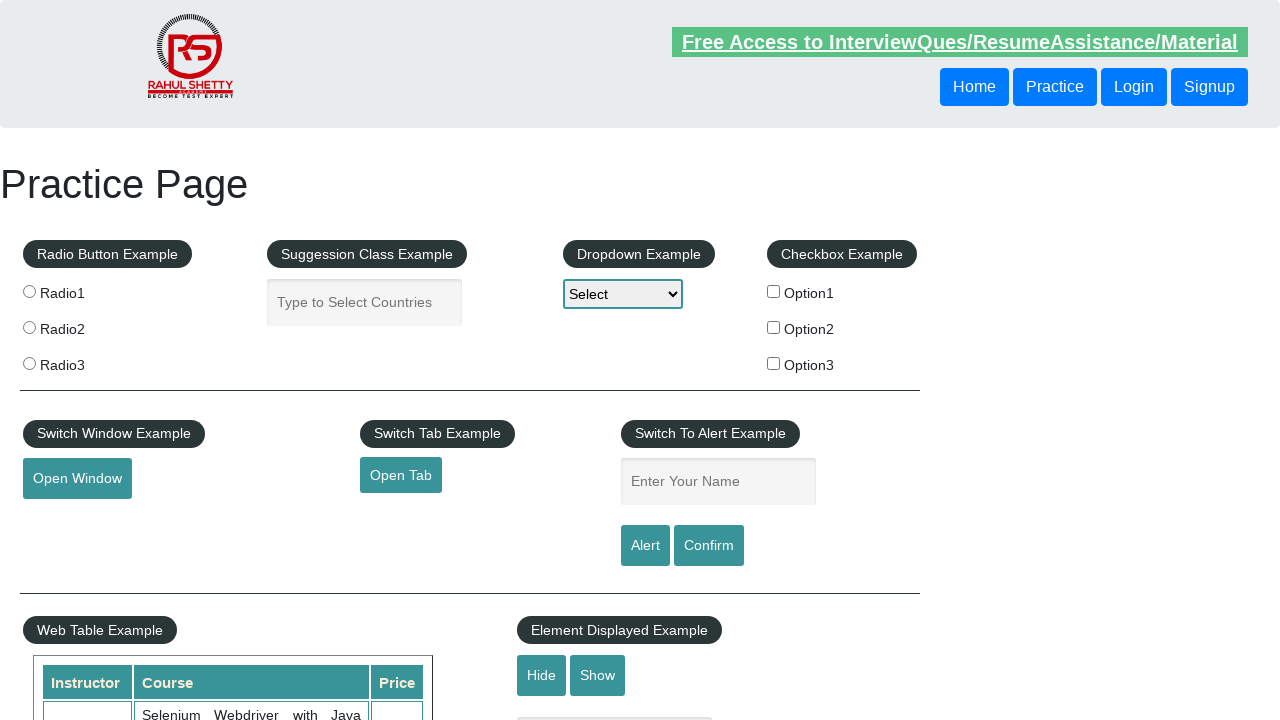

Filled name field with 'Manoj' on #name
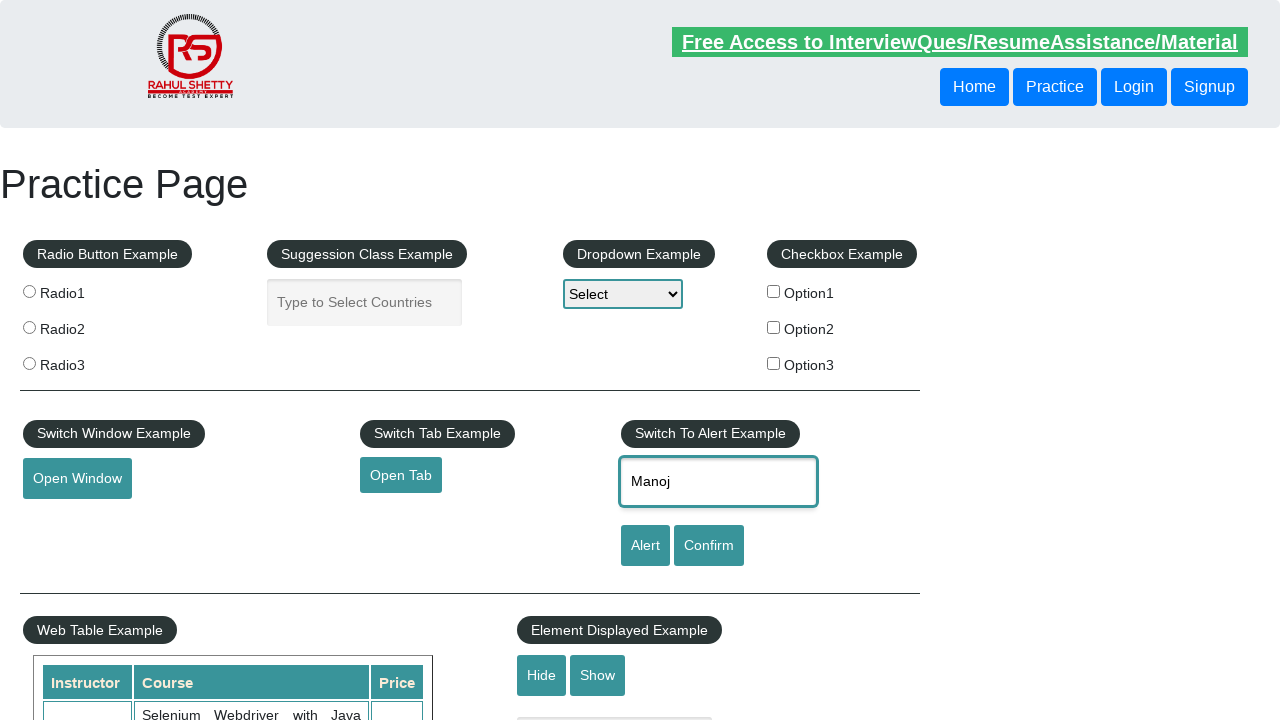

Clicked alert button at (645, 546) on #alertbtn
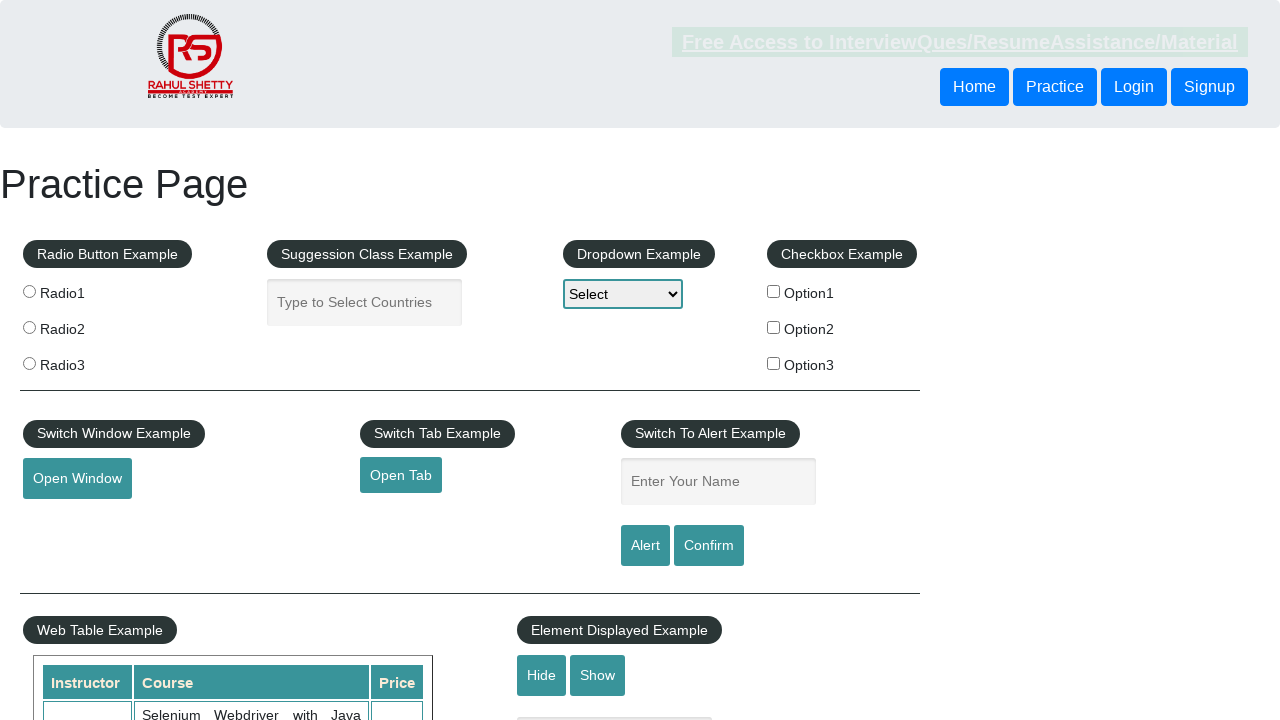

Set up dialog handler to accept alerts
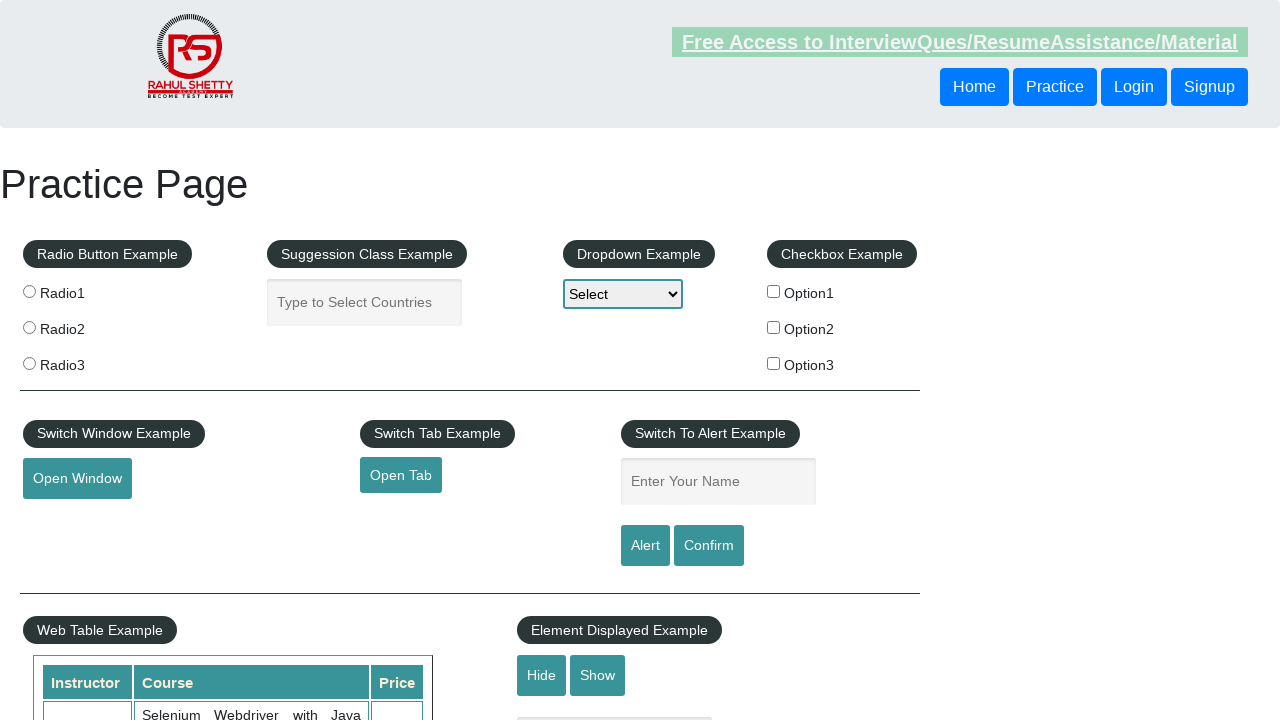

Registered one-time dialog handler to verify and accept alert
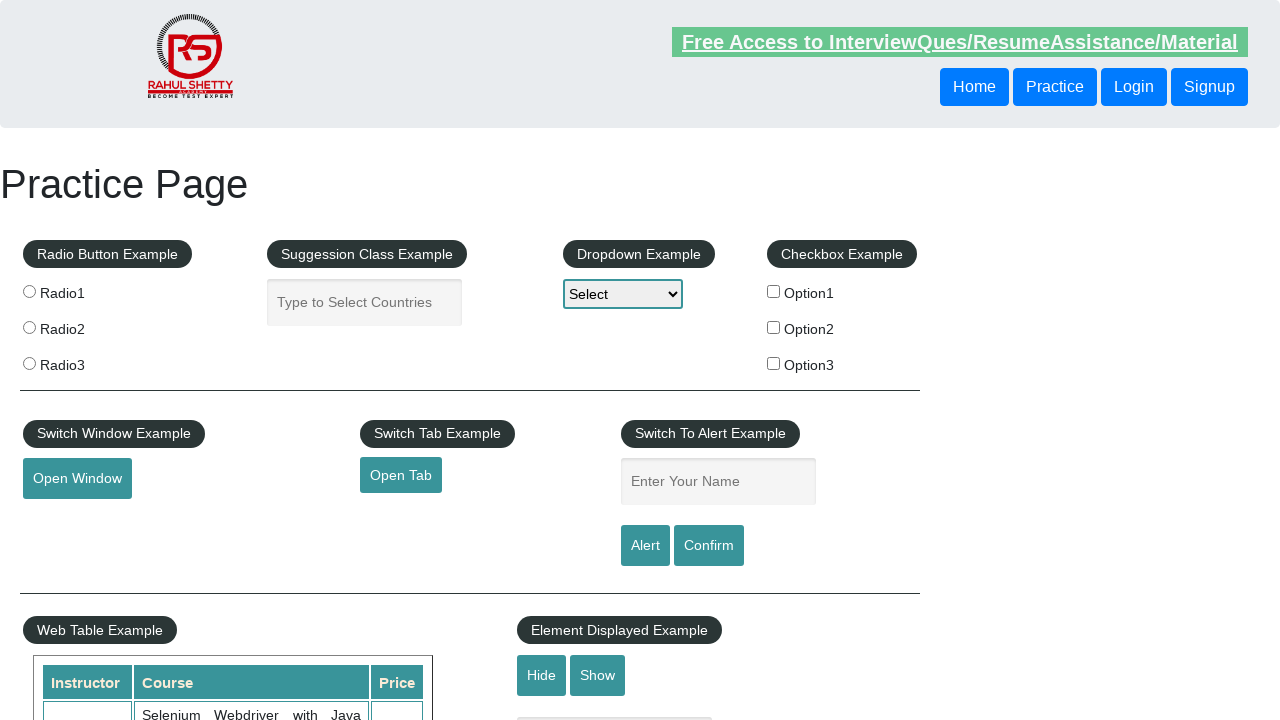

Clicked alert button to trigger dialog at (645, 546) on #alertbtn
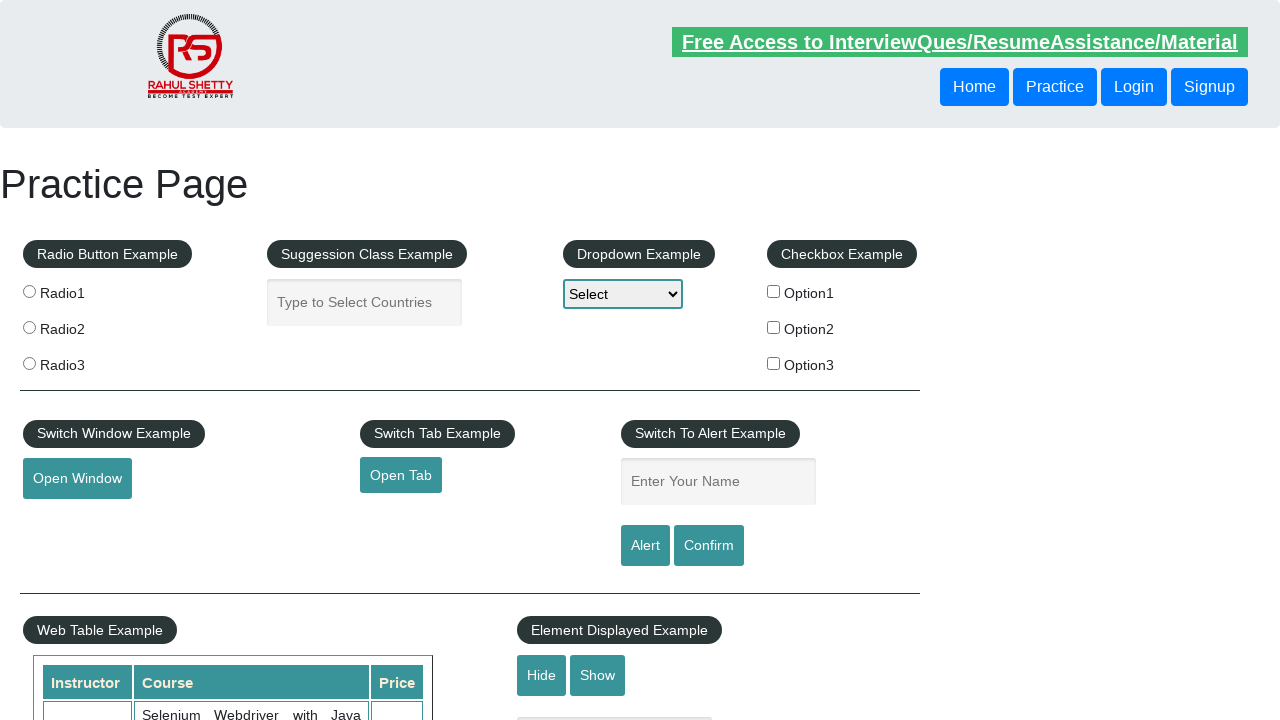

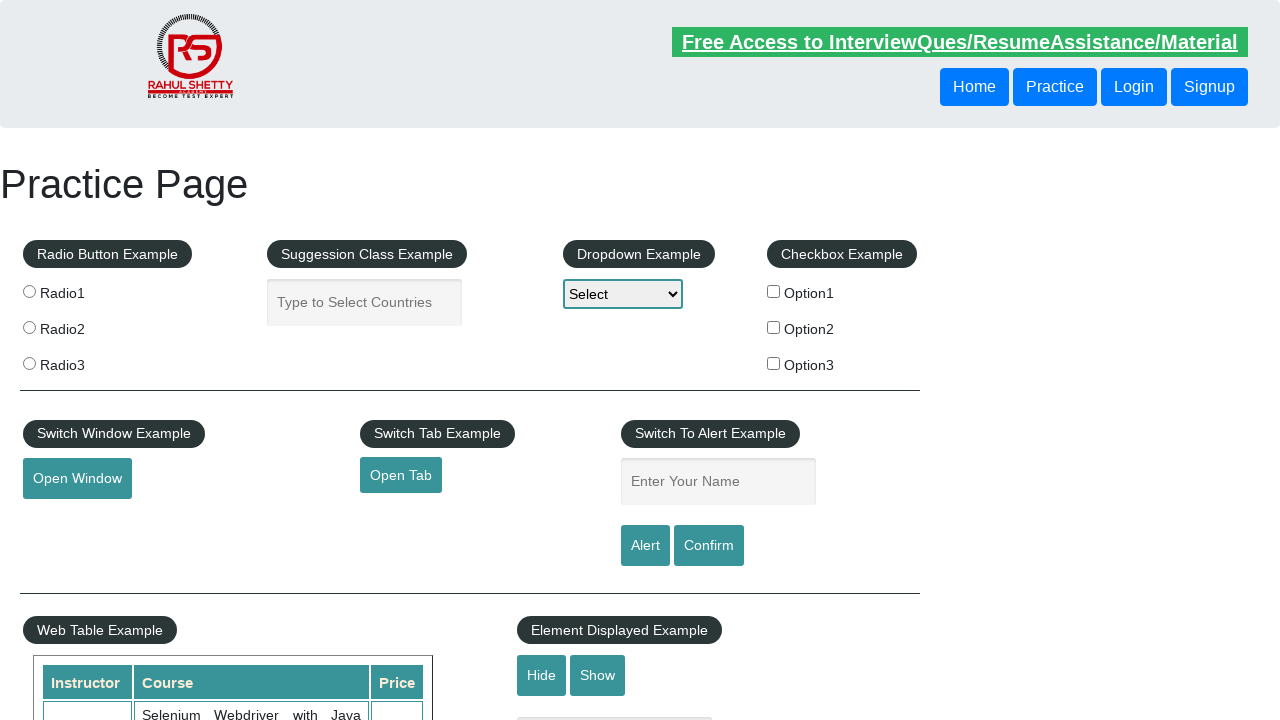